Tests adding a short two-character todo item to the list

Starting URL: https://todomvc.com/examples/react/dist/

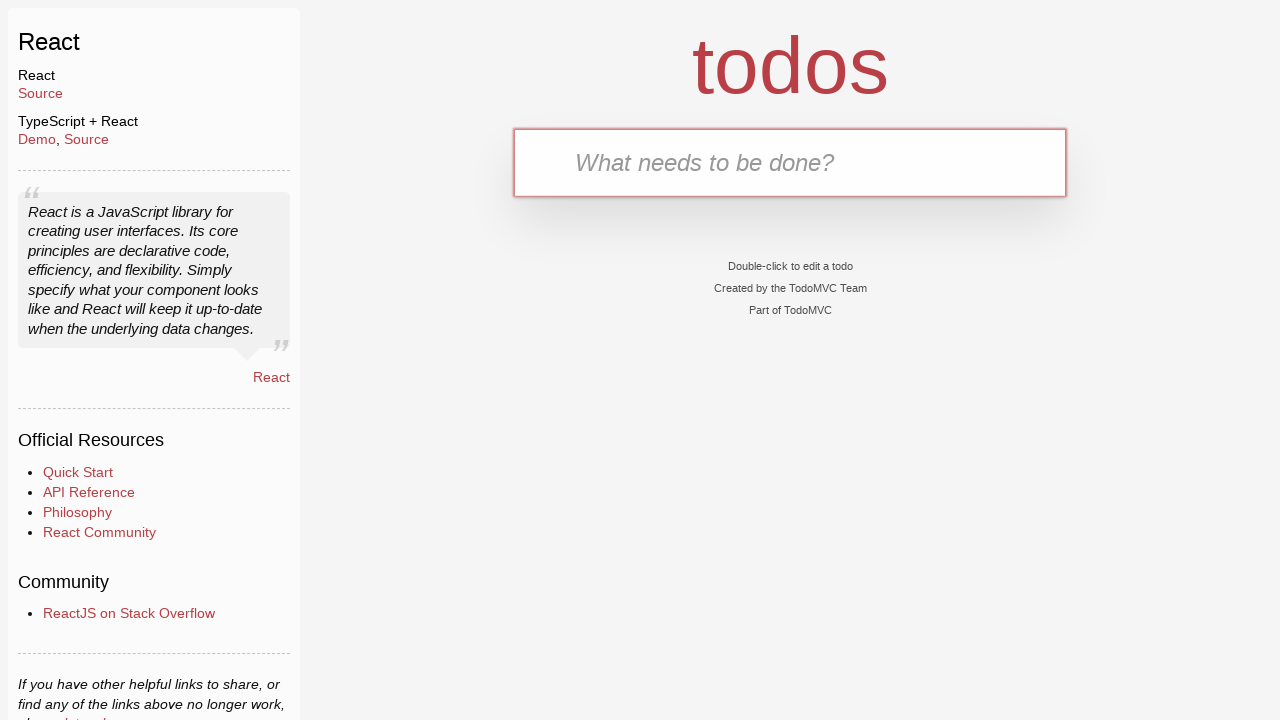

Filled todo input field with 'AB' on .new-todo
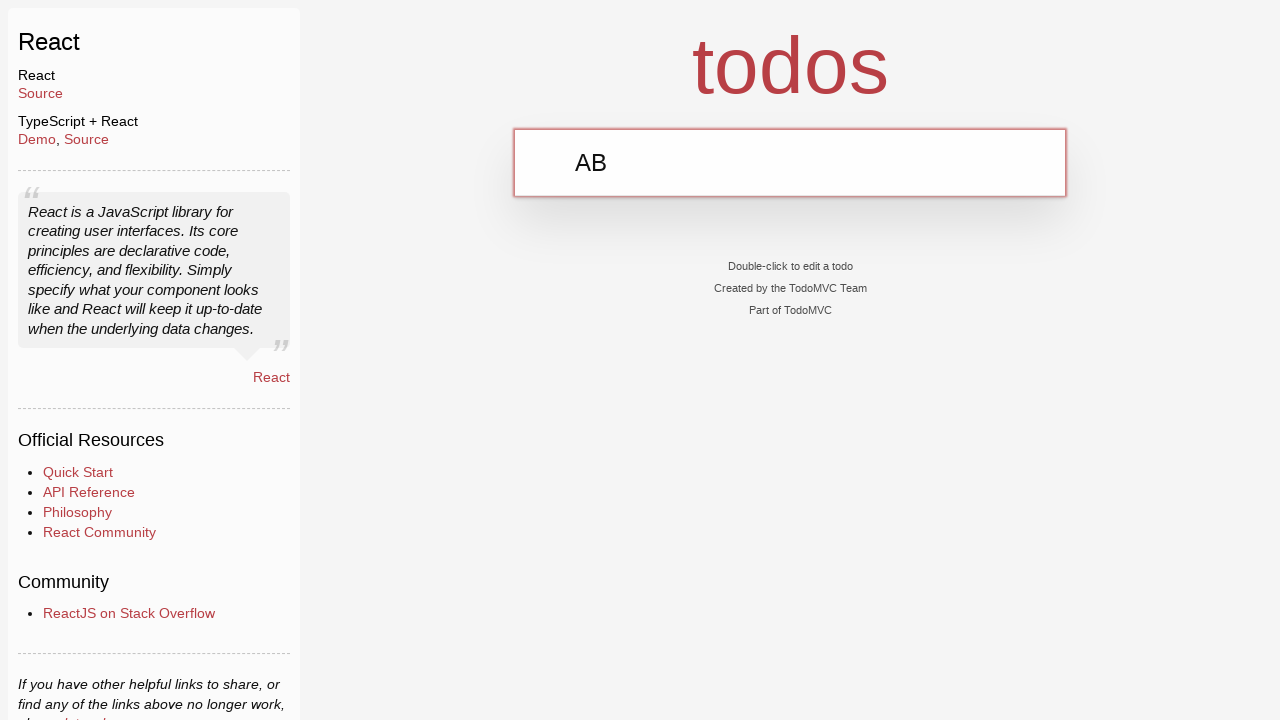

Pressed Enter to submit the two-character todo item on .new-todo
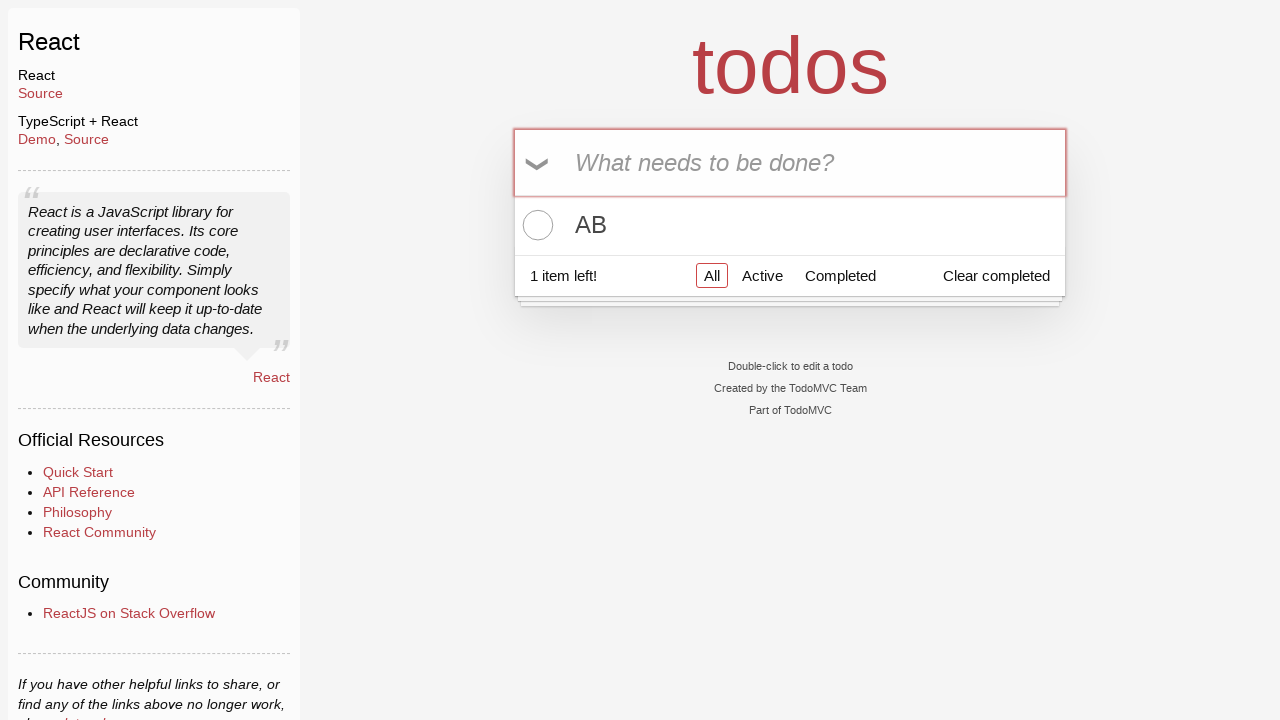

Todo item 'AB' appeared in the todo list
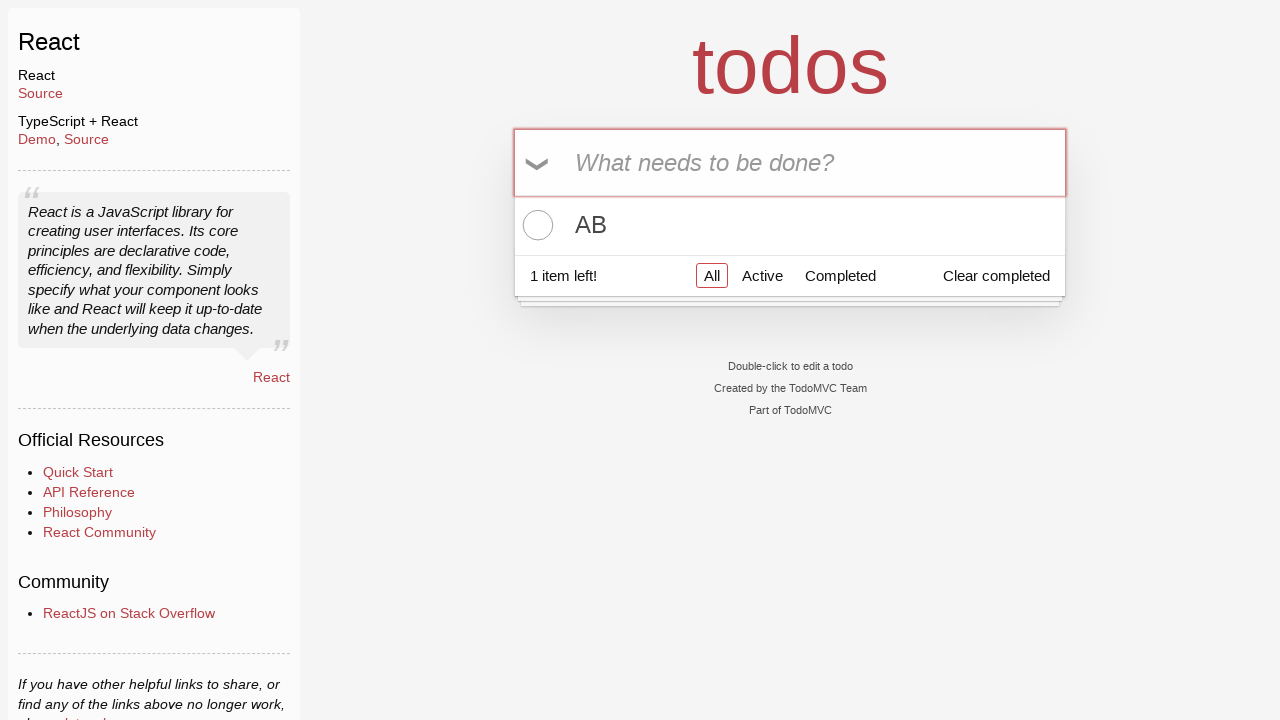

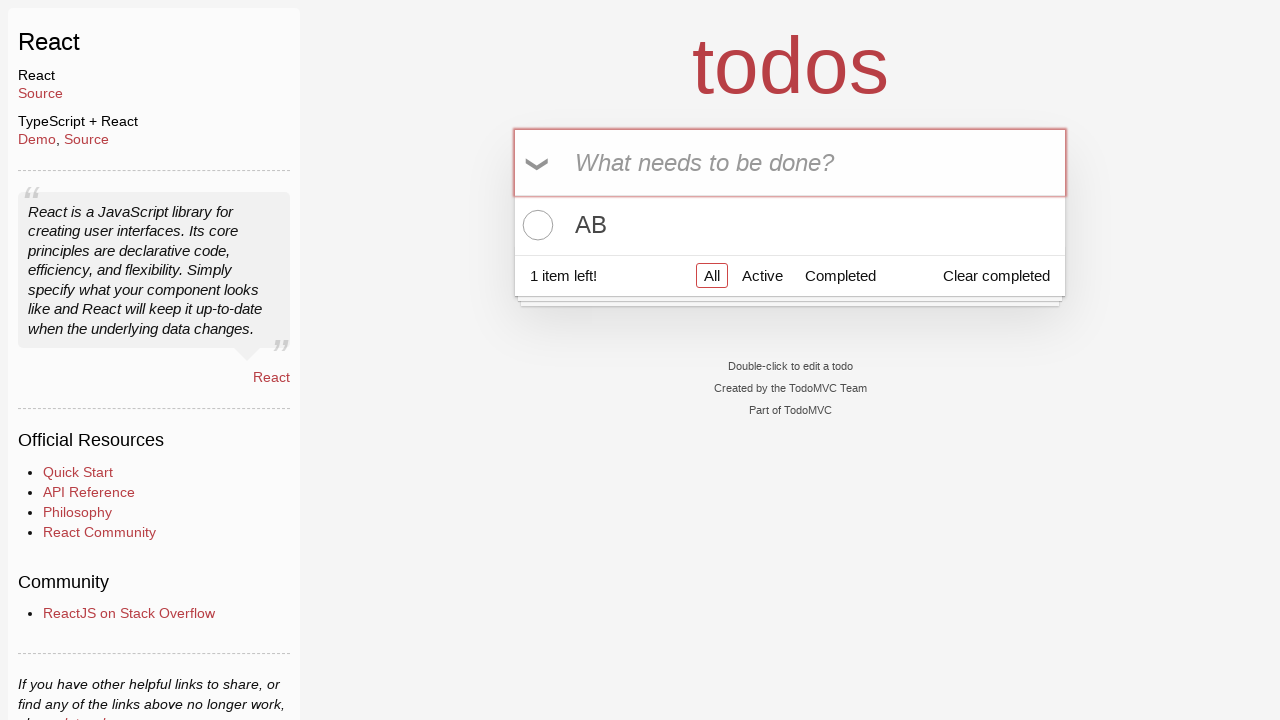